Tests browser window/tab management functionality including opening new tabs, switching between tabs, and closing tabs on the Windows demo page.

Starting URL: https://demo.automationtesting.in/Windows.html

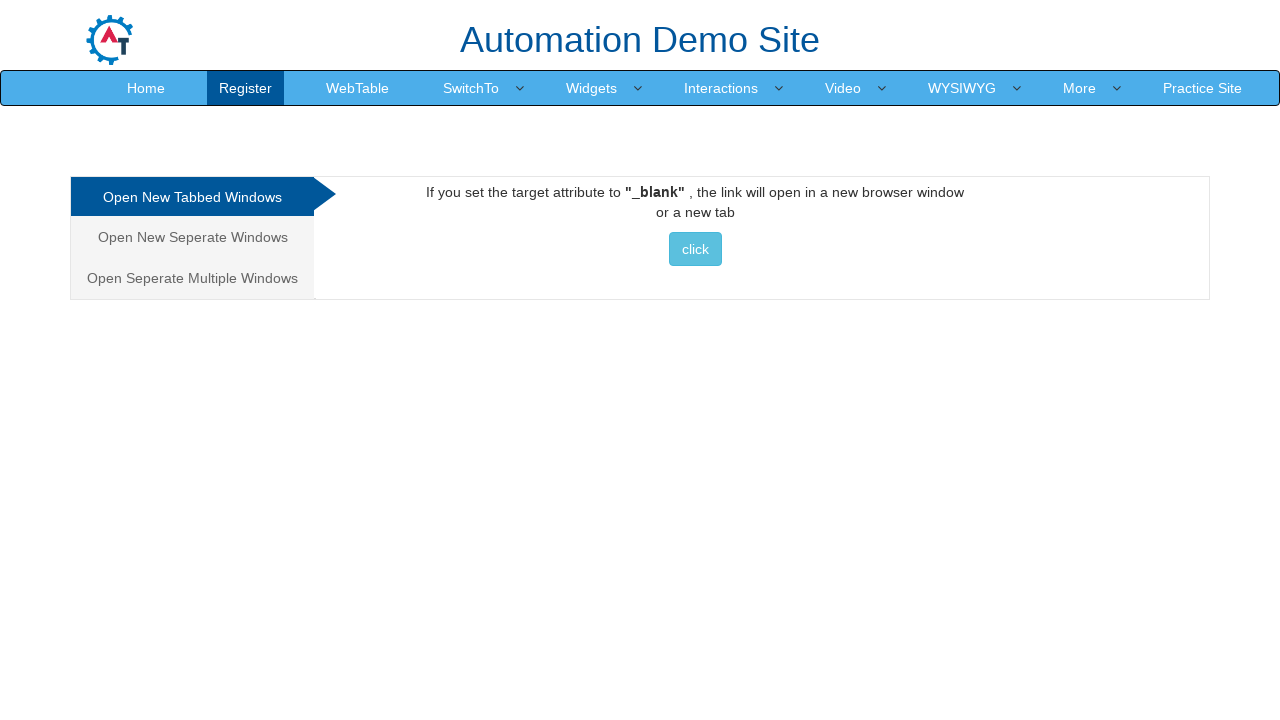

Located all window option navigation links
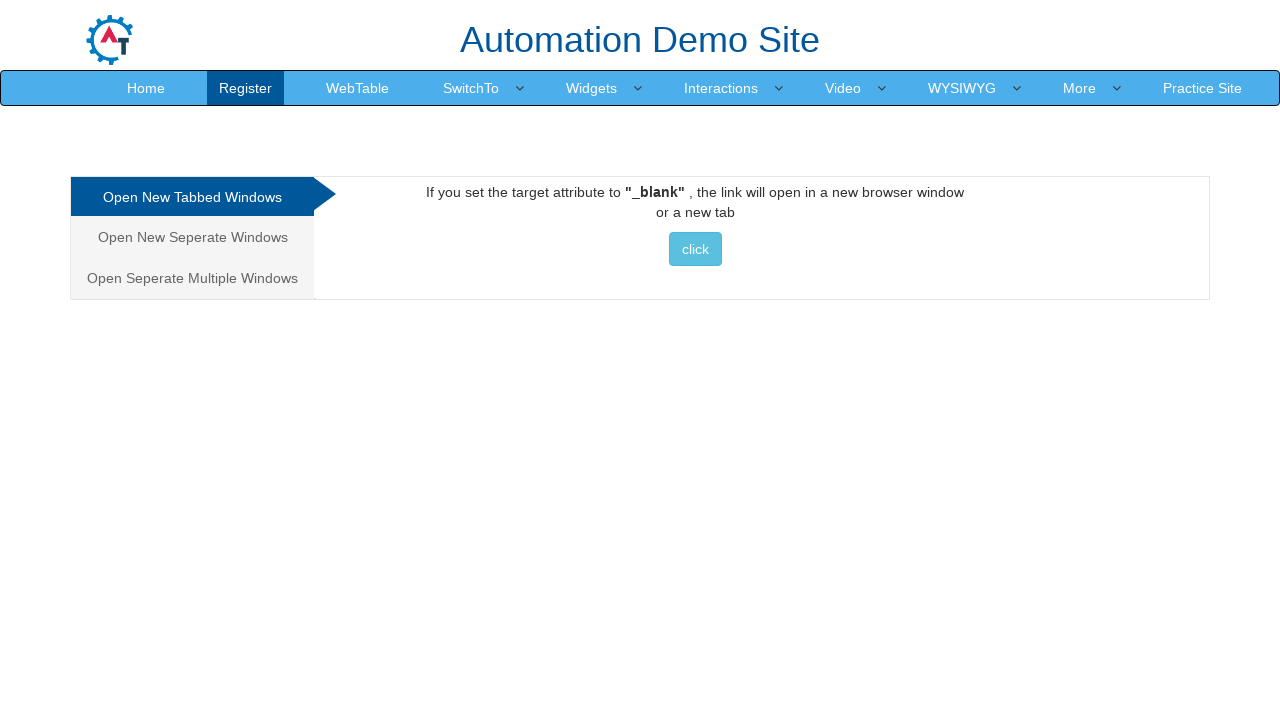

Clicked on first window option (Tabbed windows) at (192, 197) on .nav-stacked>li>a >> nth=0
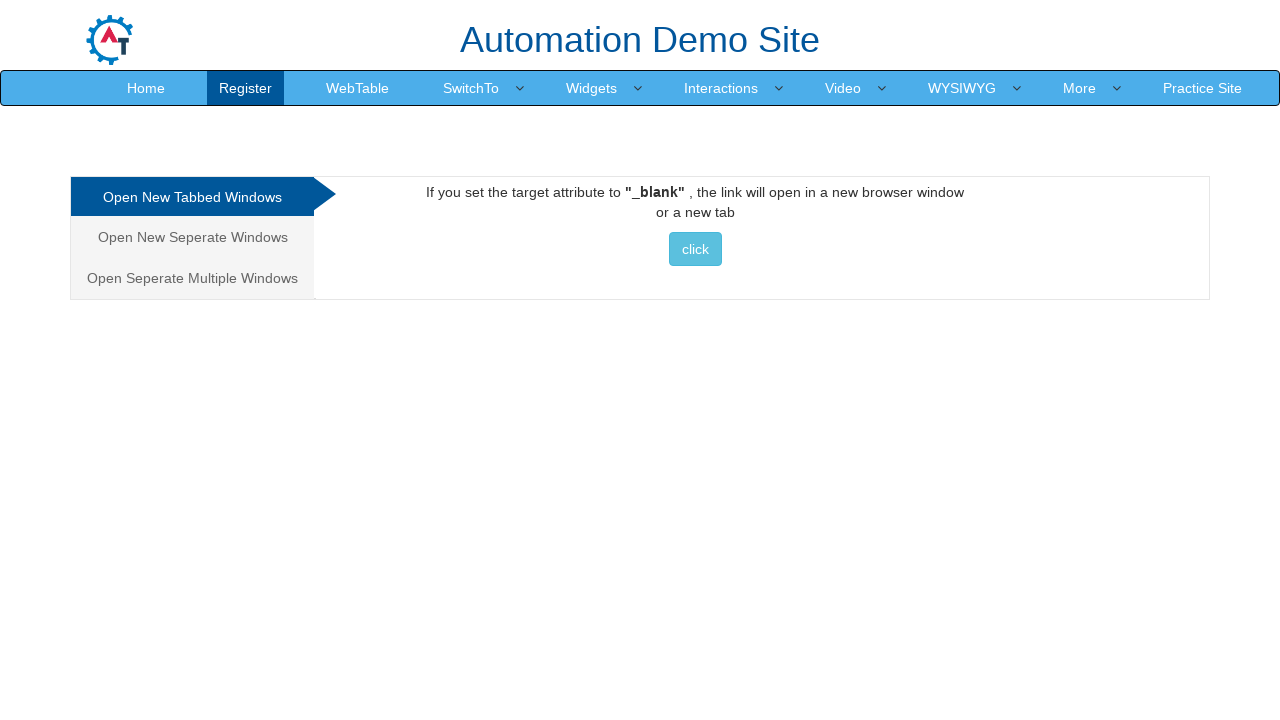

Clicked button to open a new tab at (695, 249) on #Tabbed>a>button
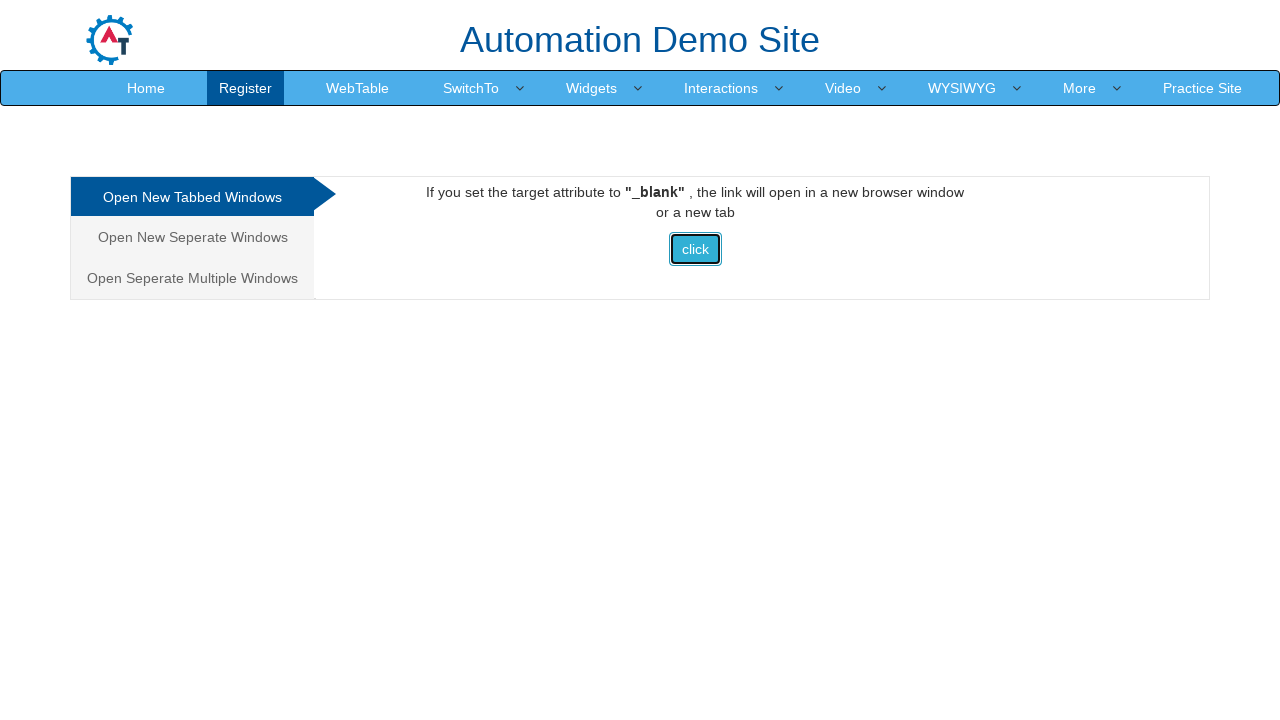

Closed the newly opened tab
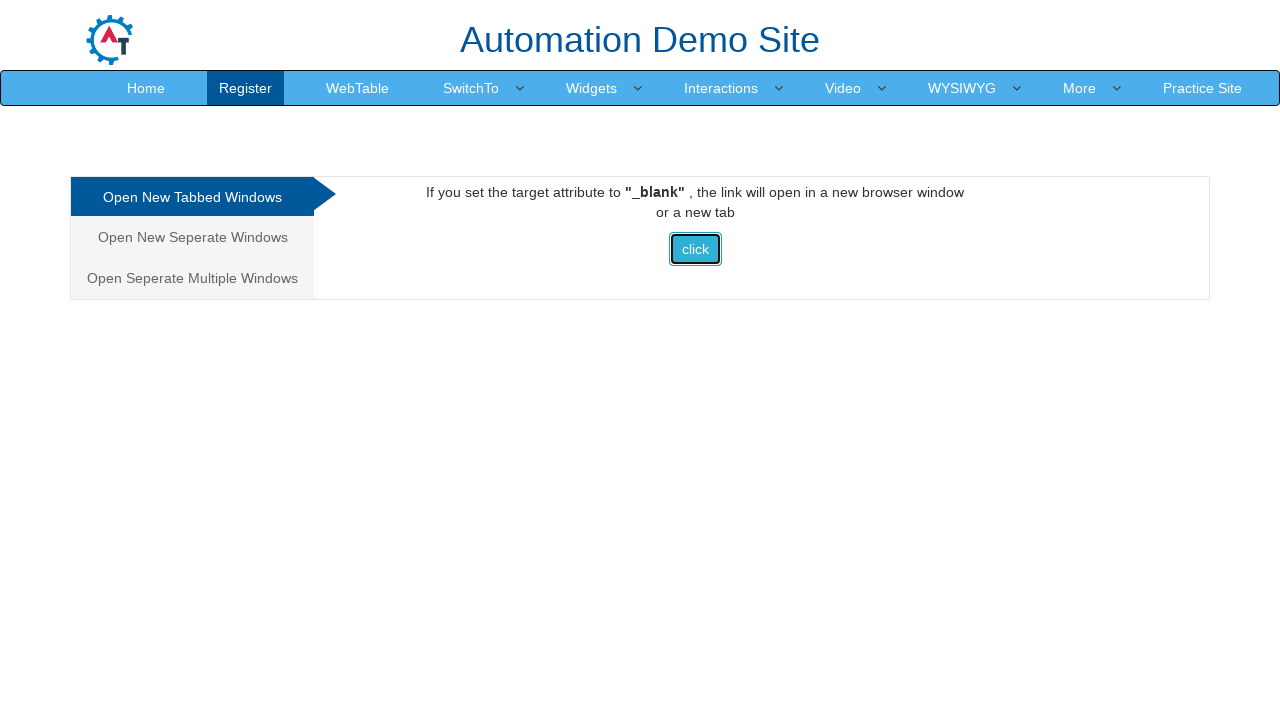

Clicked on second window option (Separate windows) at (192, 237) on .nav-stacked>li>a >> nth=1
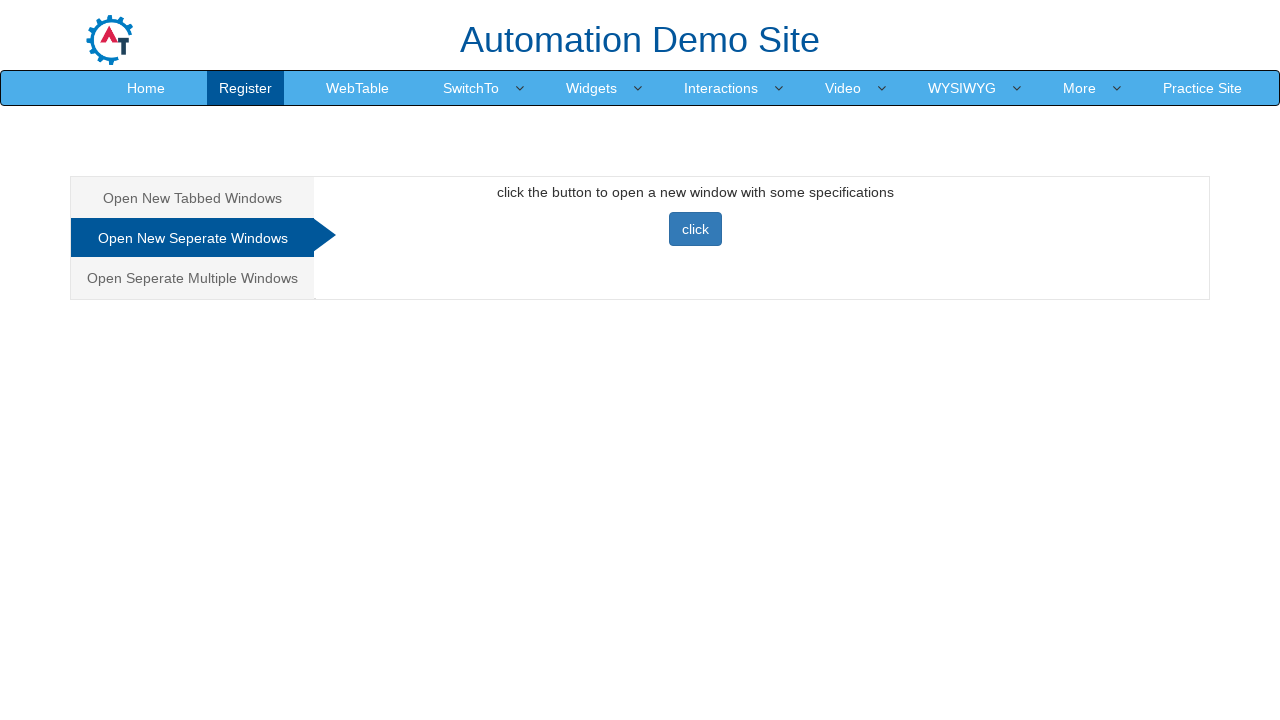

Clicked button to open a separate window at (695, 229) on #Seperate>button
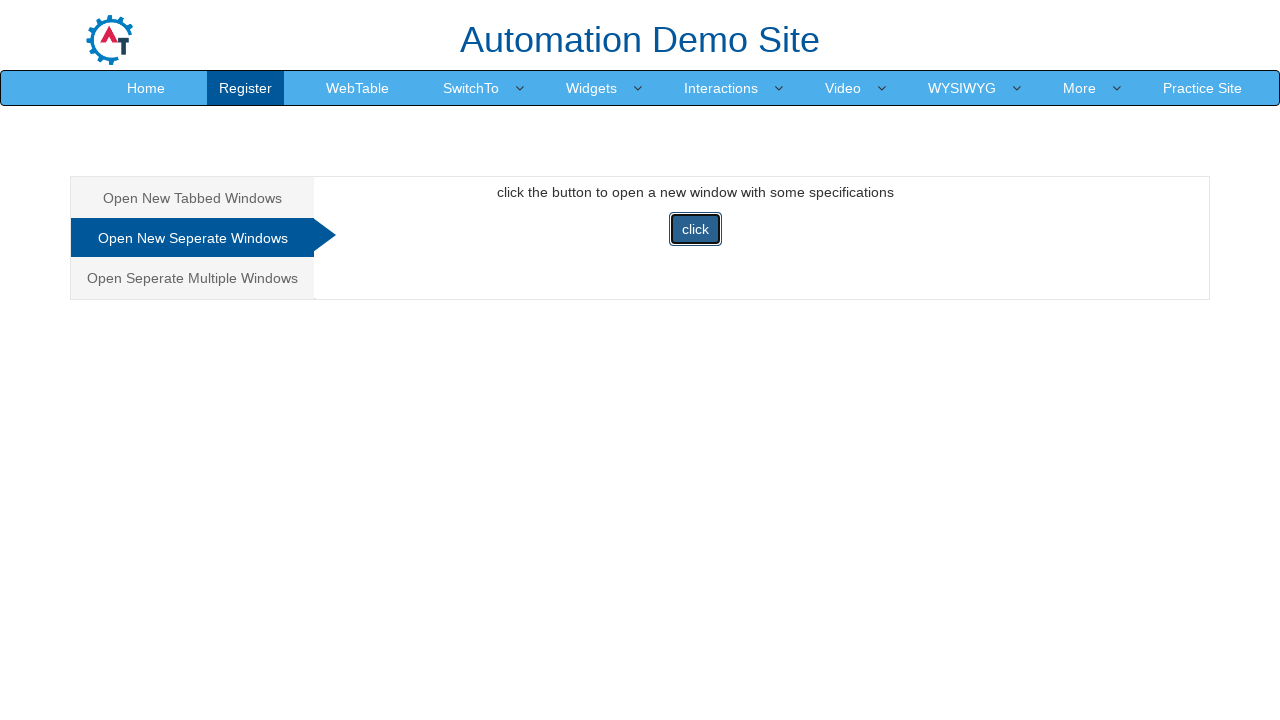

Waited 1000ms for new window to open
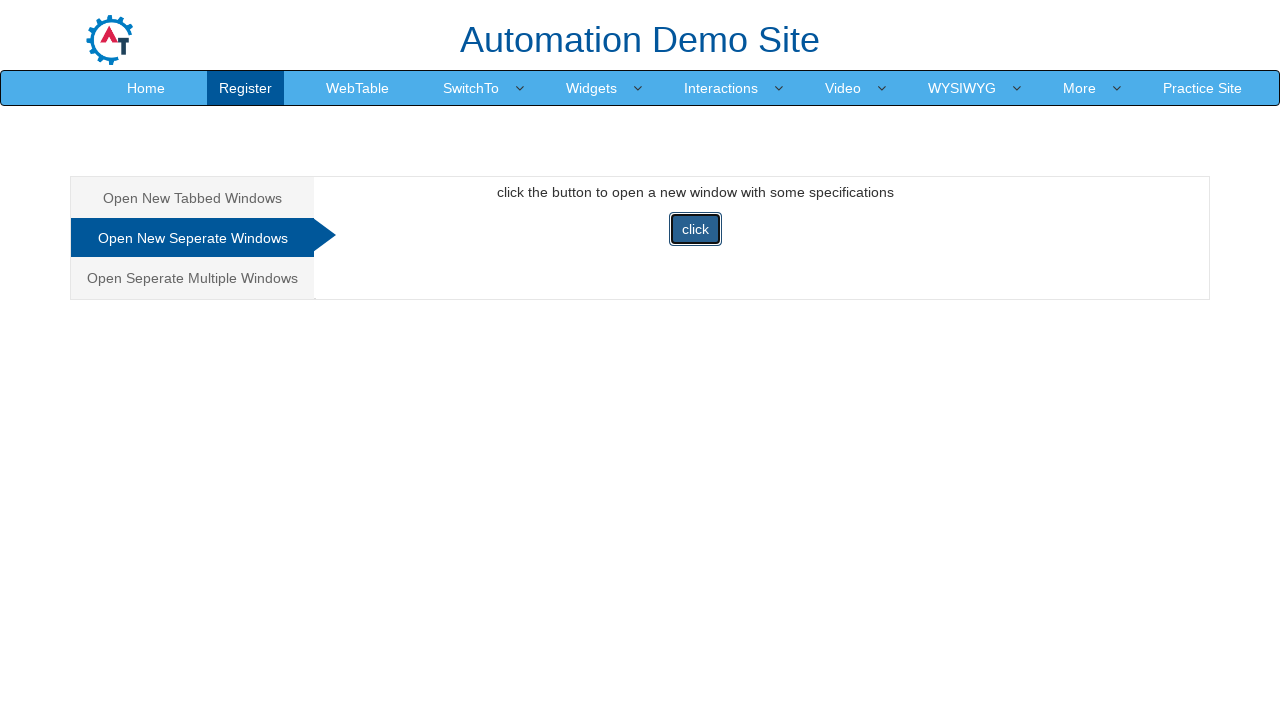

Closed the separate window
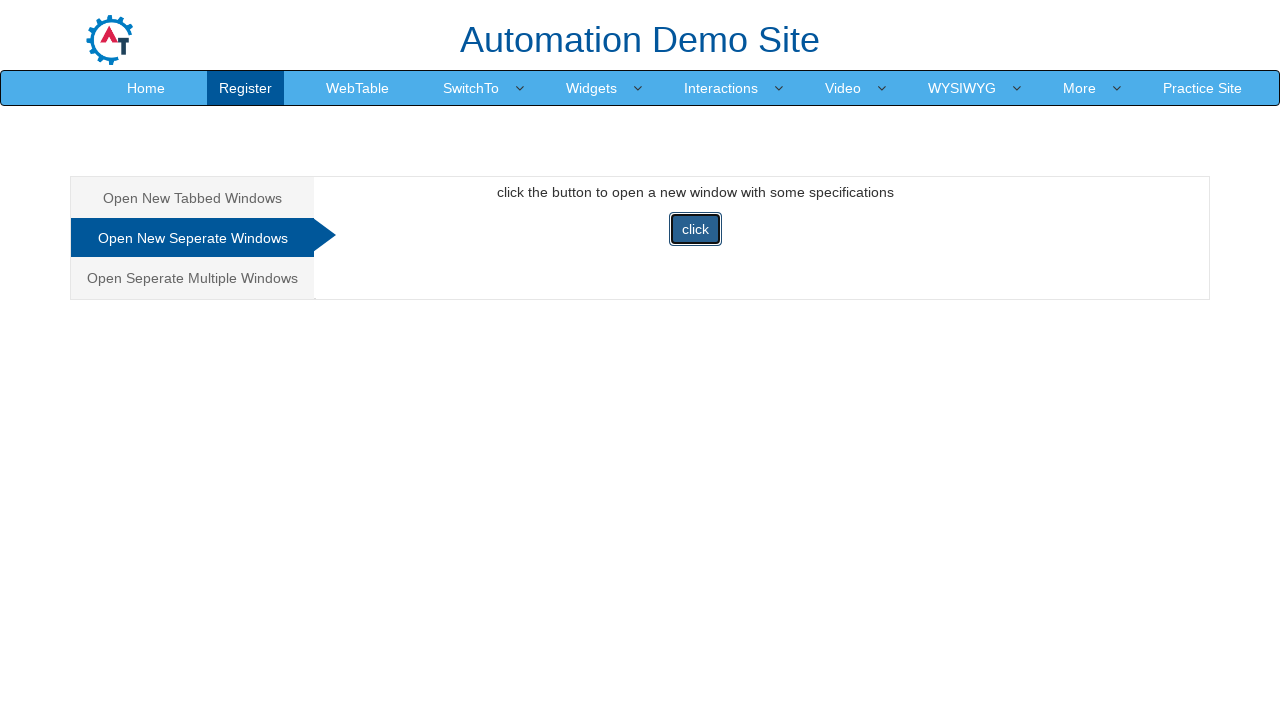

Clicked on third window option (Multiple windows) at (192, 278) on .nav-stacked>li>a >> nth=2
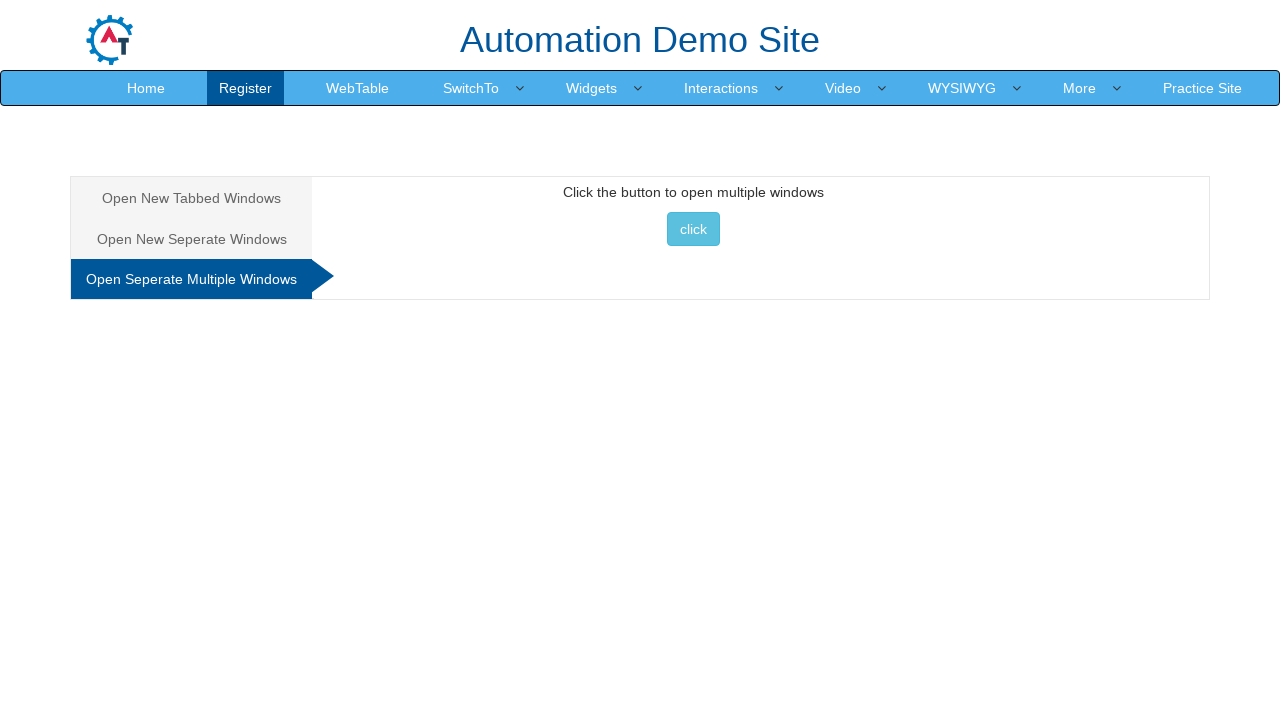

Clicked button to open multiple windows at (693, 229) on #Multiple>button
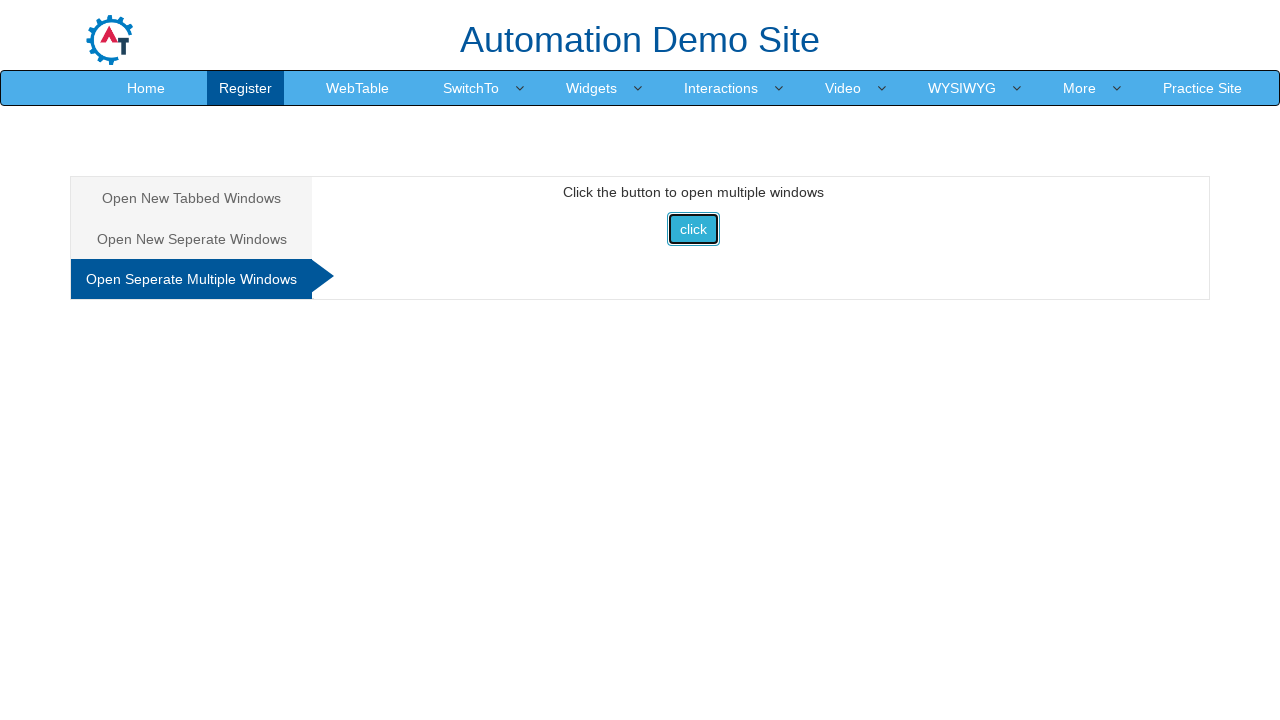

Waited 1000ms for multiple windows to open
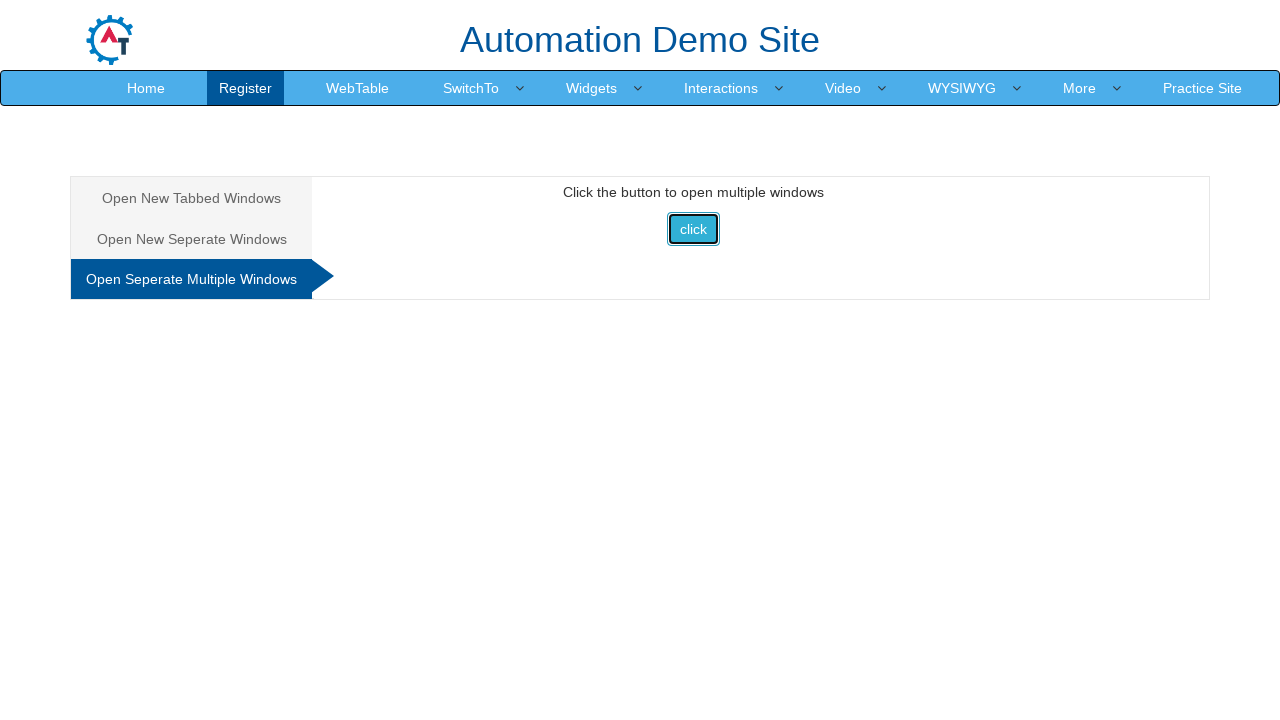

Closed an additional window
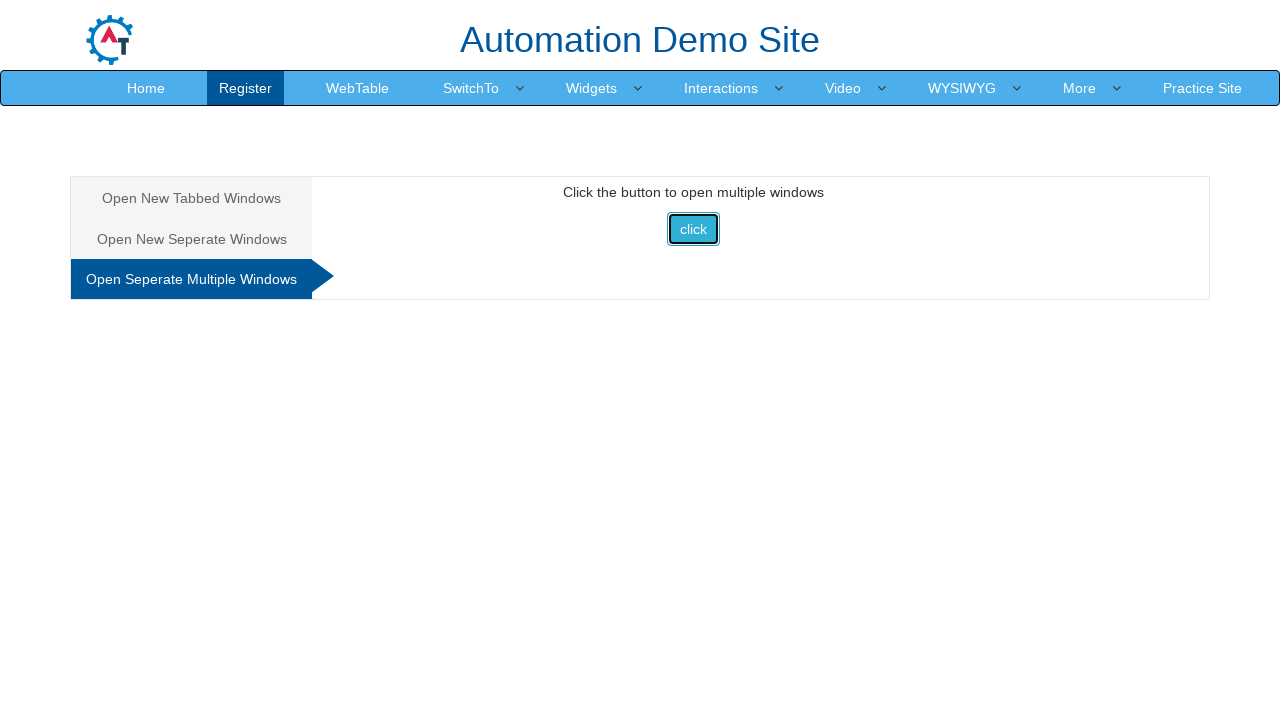

Closed an additional window
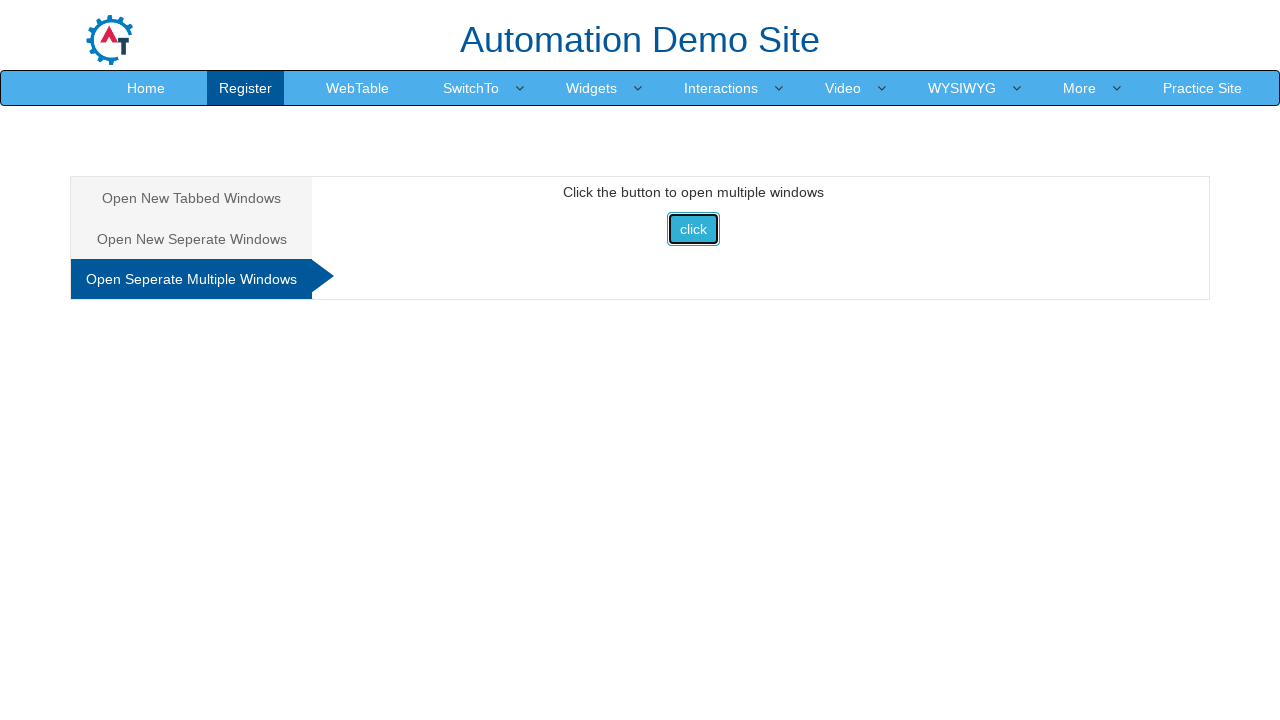

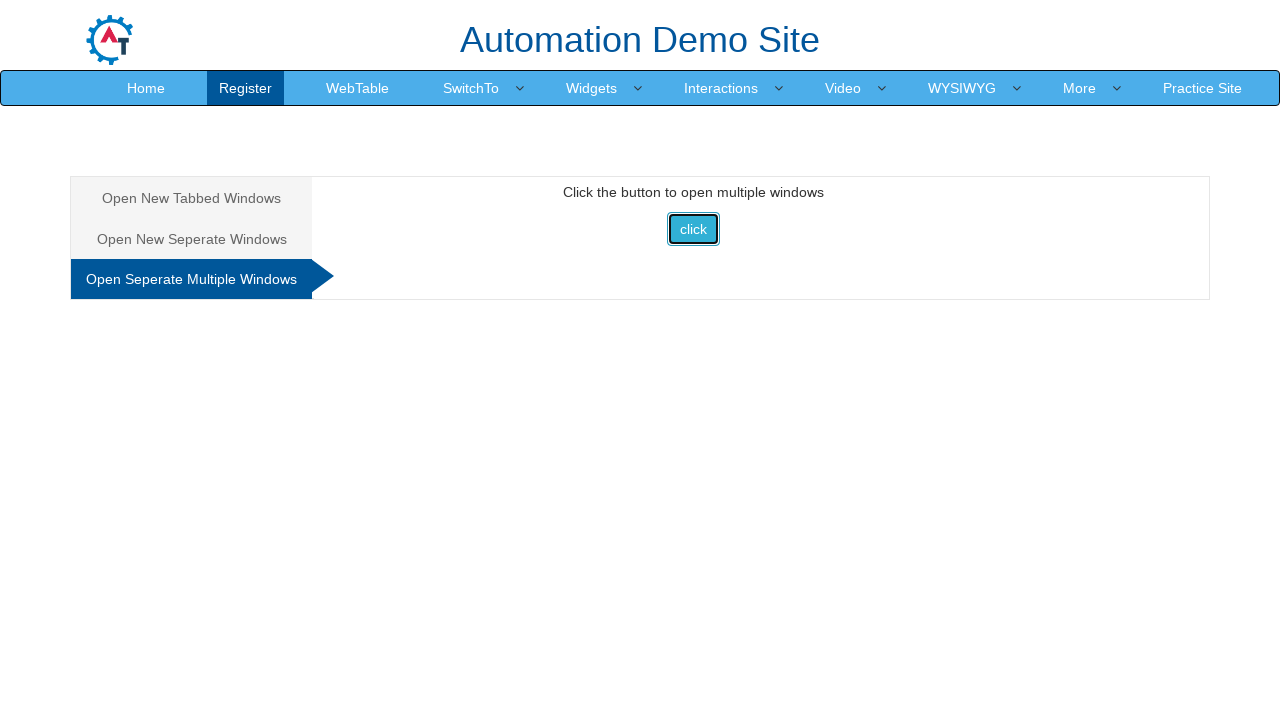